Tests alert handling by triggering a simple alert dialog, reading its text, and accepting it

Starting URL: https://training-support.net/webelements/alerts

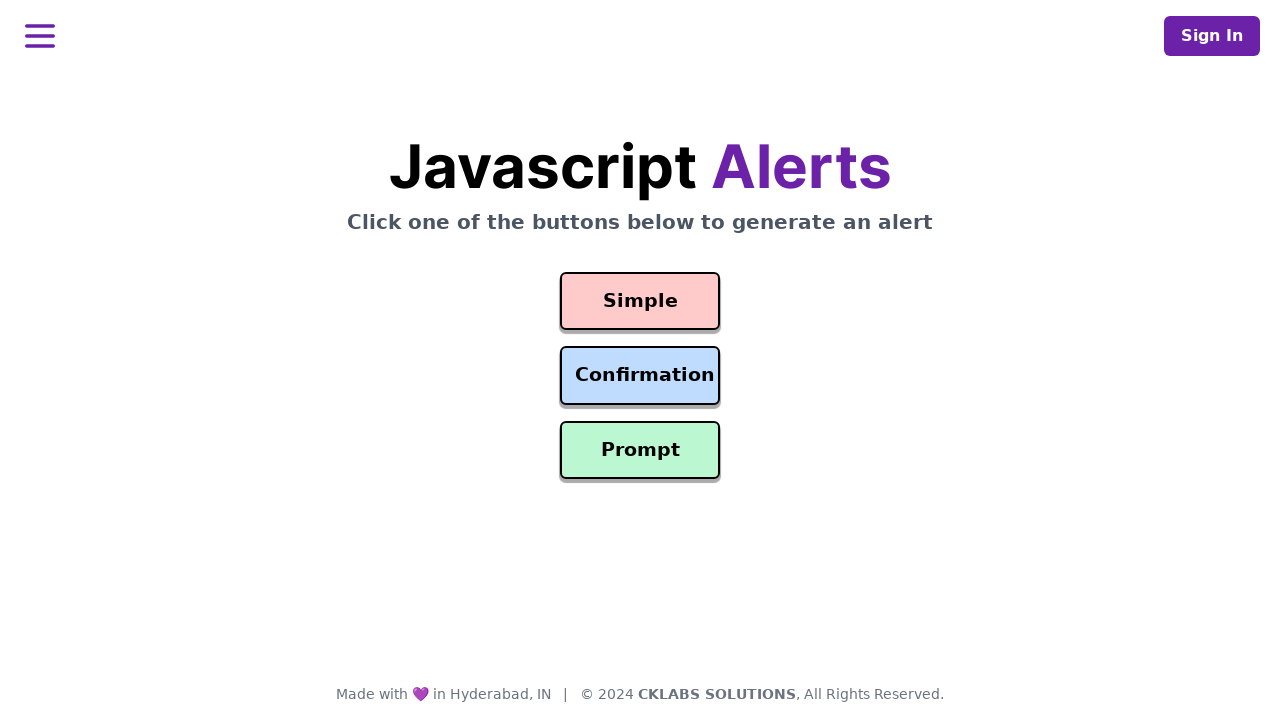

Clicked button to trigger simple alert dialog at (640, 301) on #simple
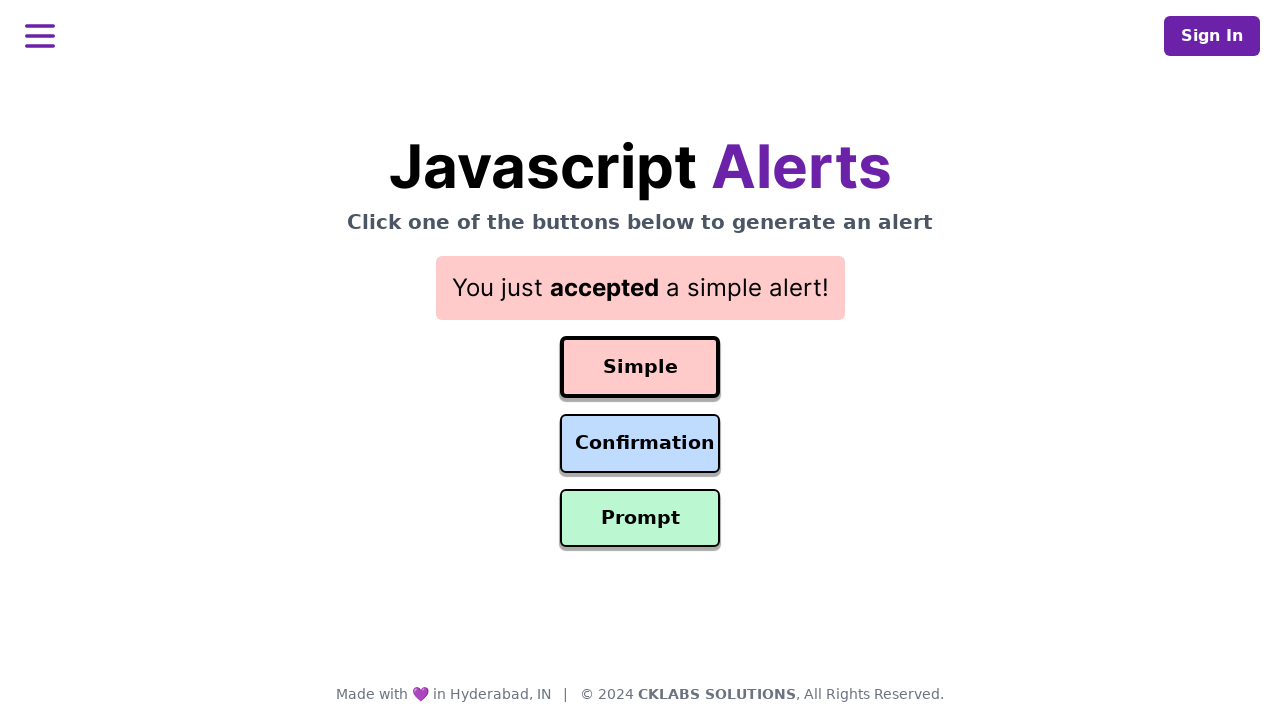

Set up dialog handler to accept alert
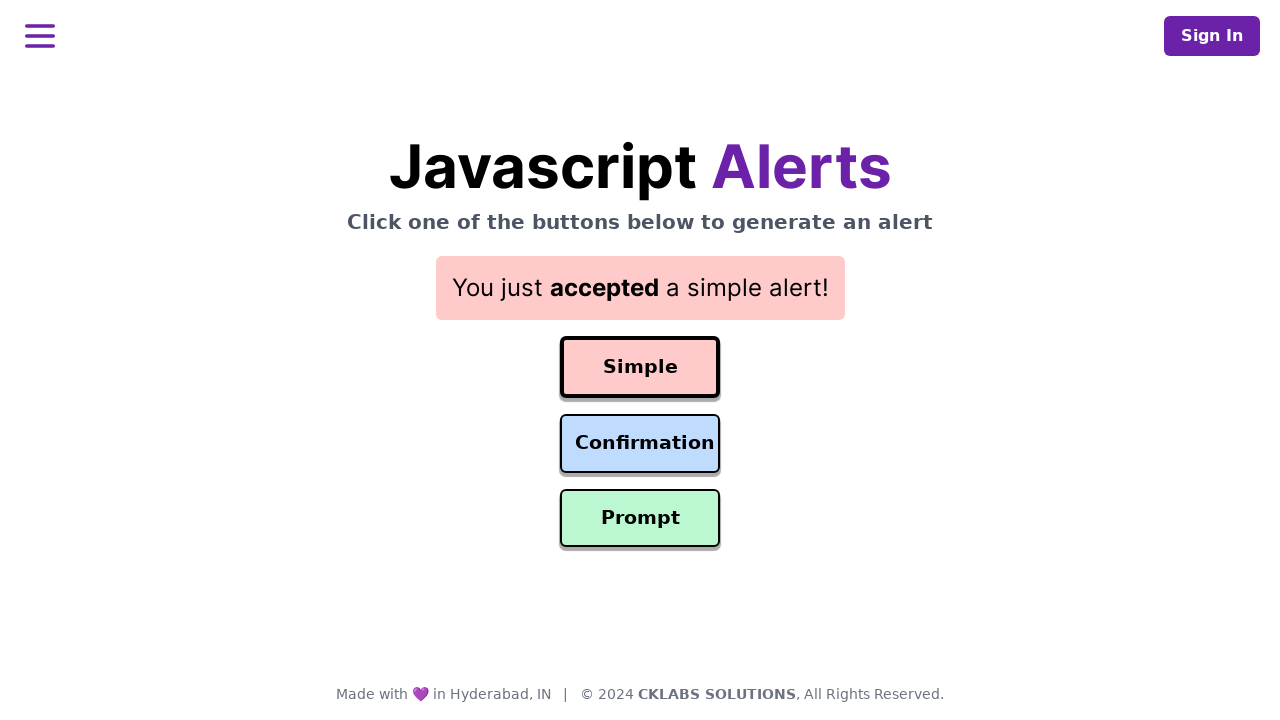

Result text appeared after alert acceptance
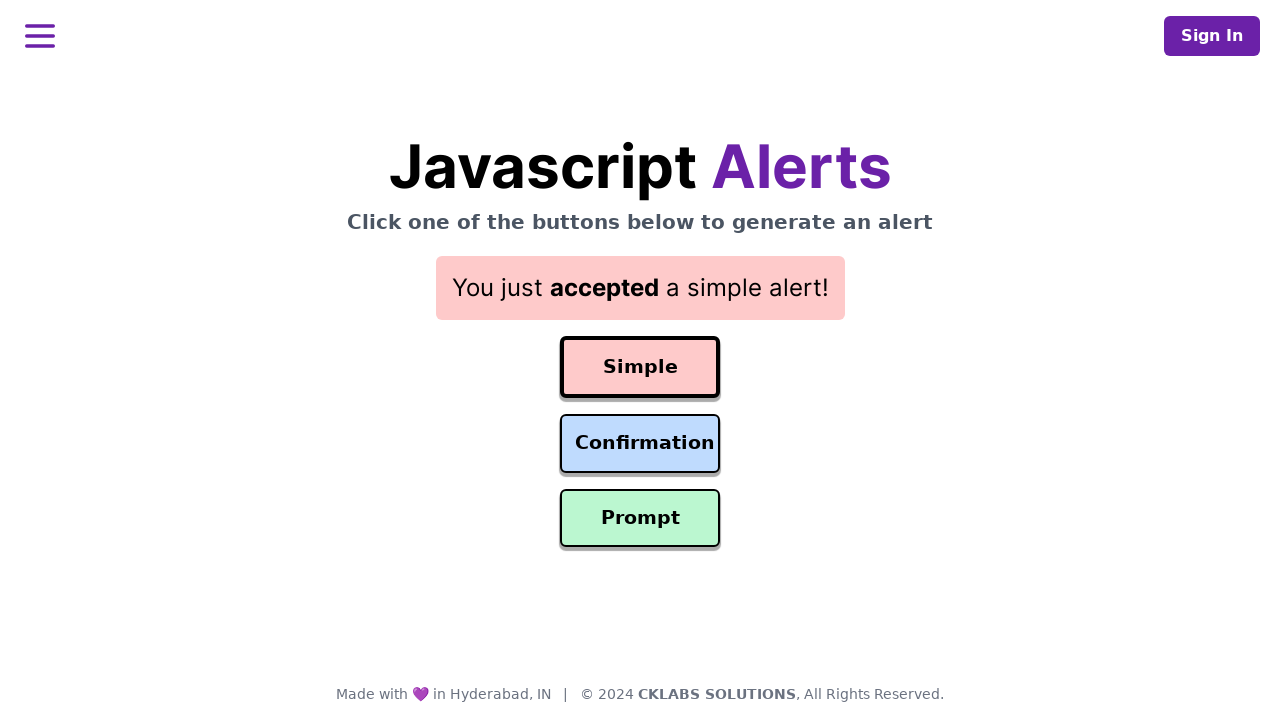

Retrieved result text: You just accepted a simple alert!
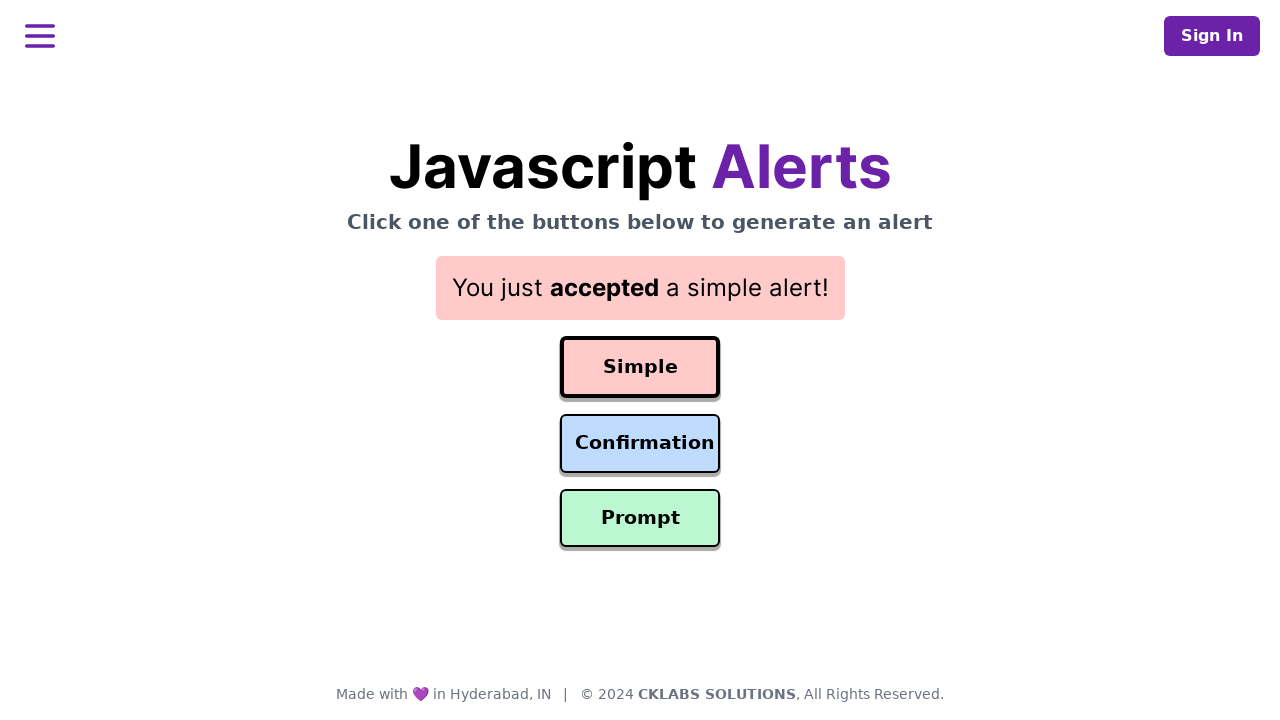

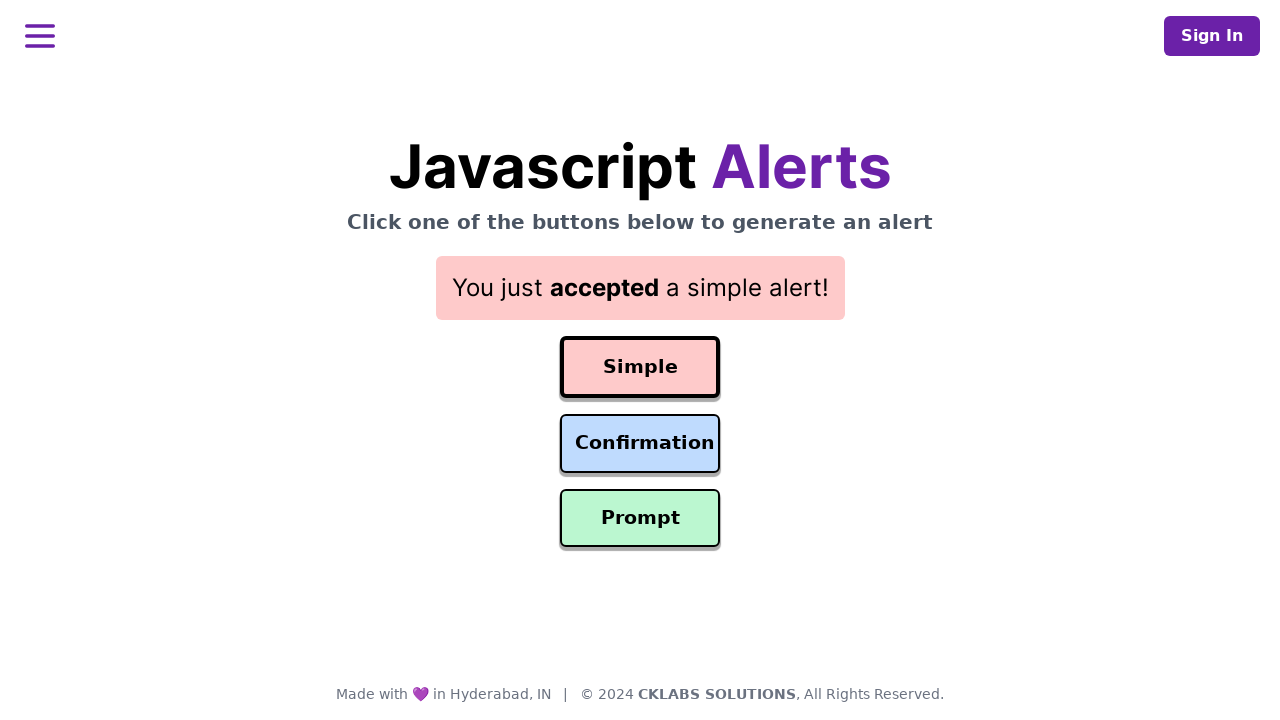